Tests form filling workflow by clicking a specific link, then filling out a multi-field form with personal information (first name, last name, city, country) and submitting it.

Starting URL: http://suninjuly.github.io/find_link_text

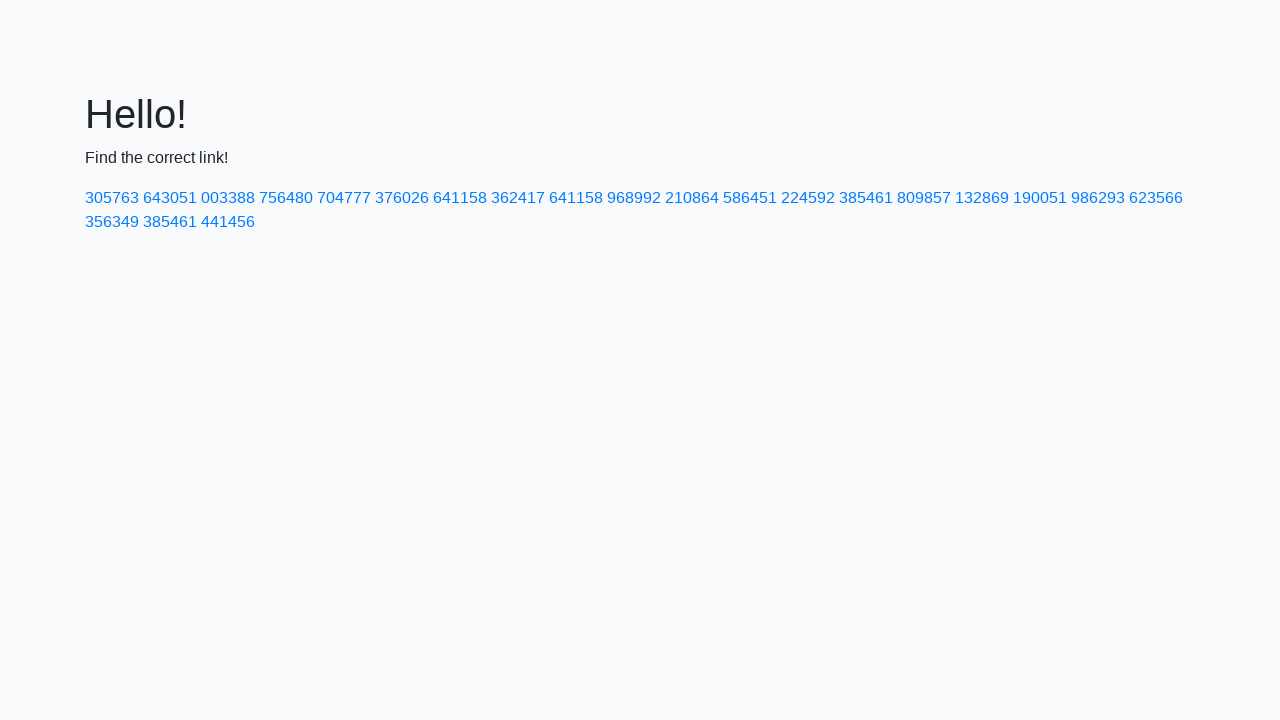

Clicked link with text '224592' at (808, 198) on text=224592
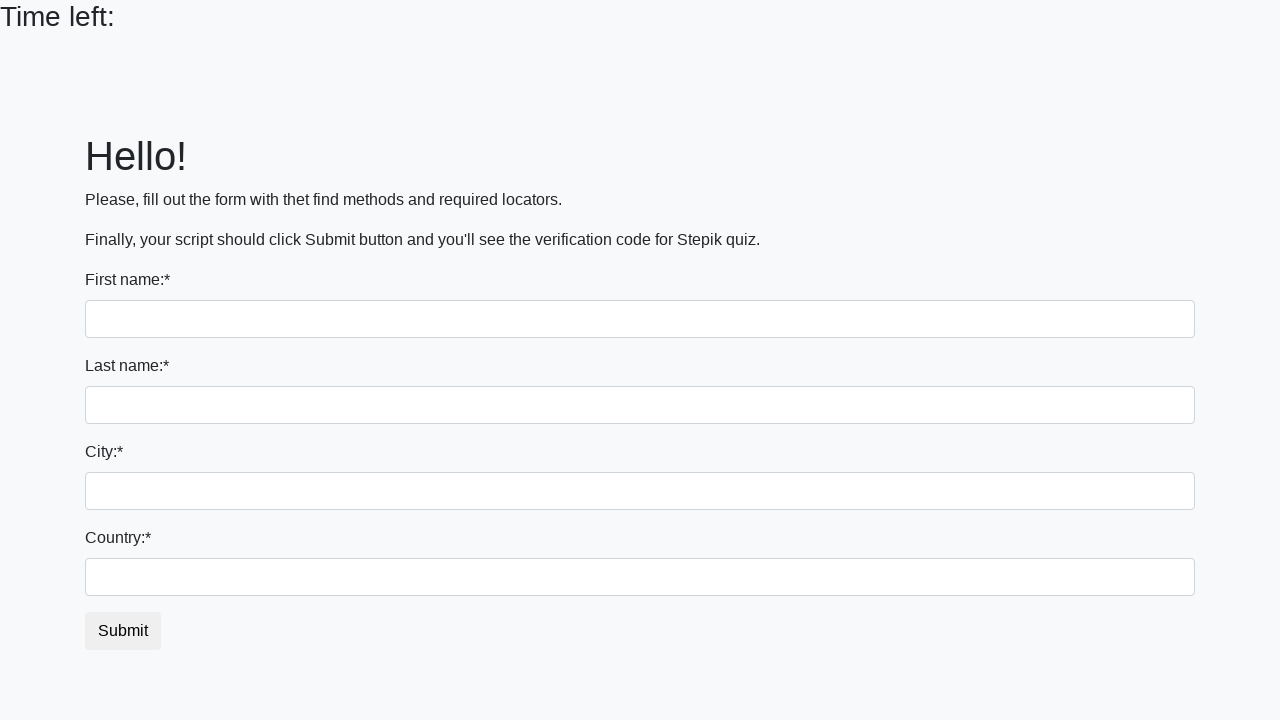

Filled first name field with 'Ivan' on input
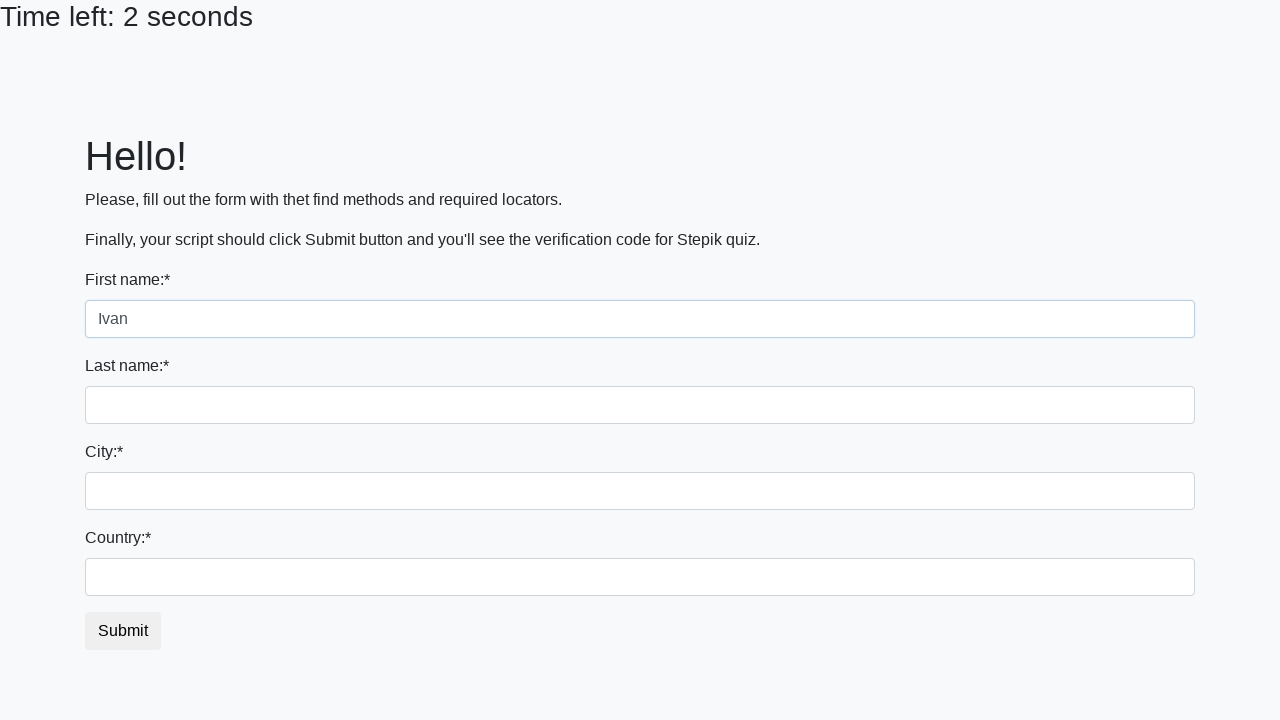

Filled last name field with 'Petrov' on input[name='last_name']
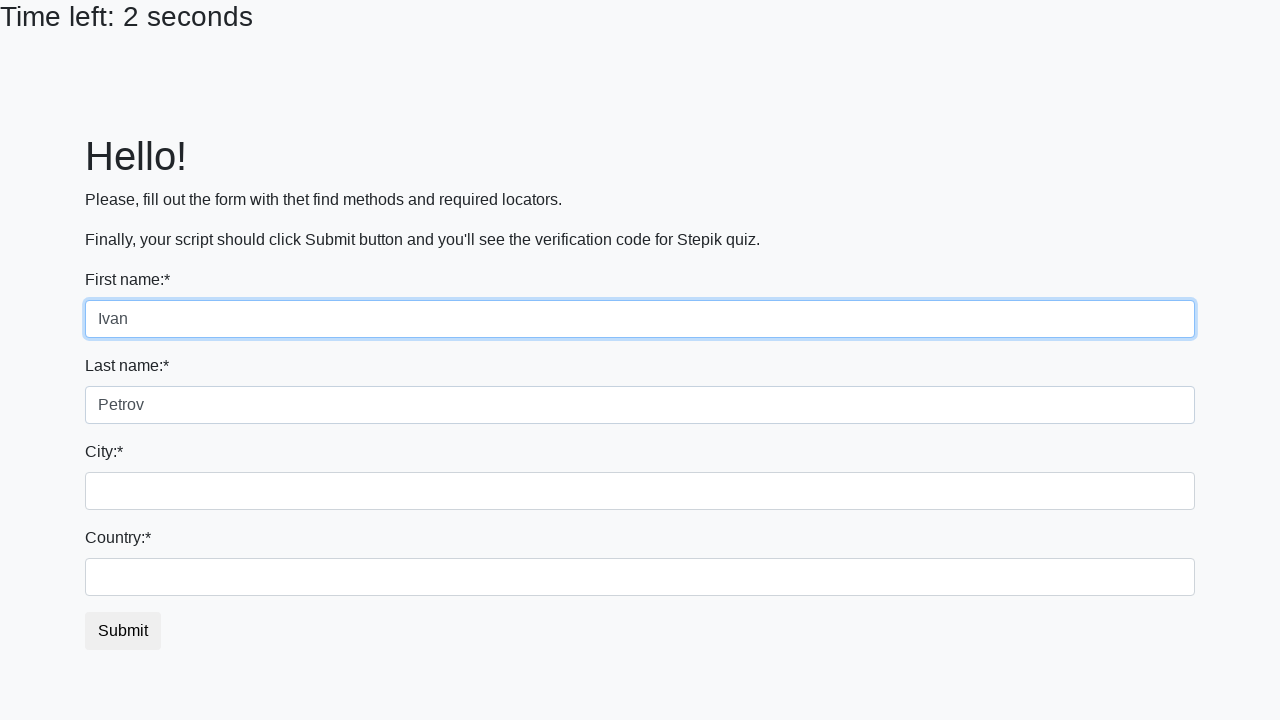

Filled city field with 'Smolensk' on .form-control.city
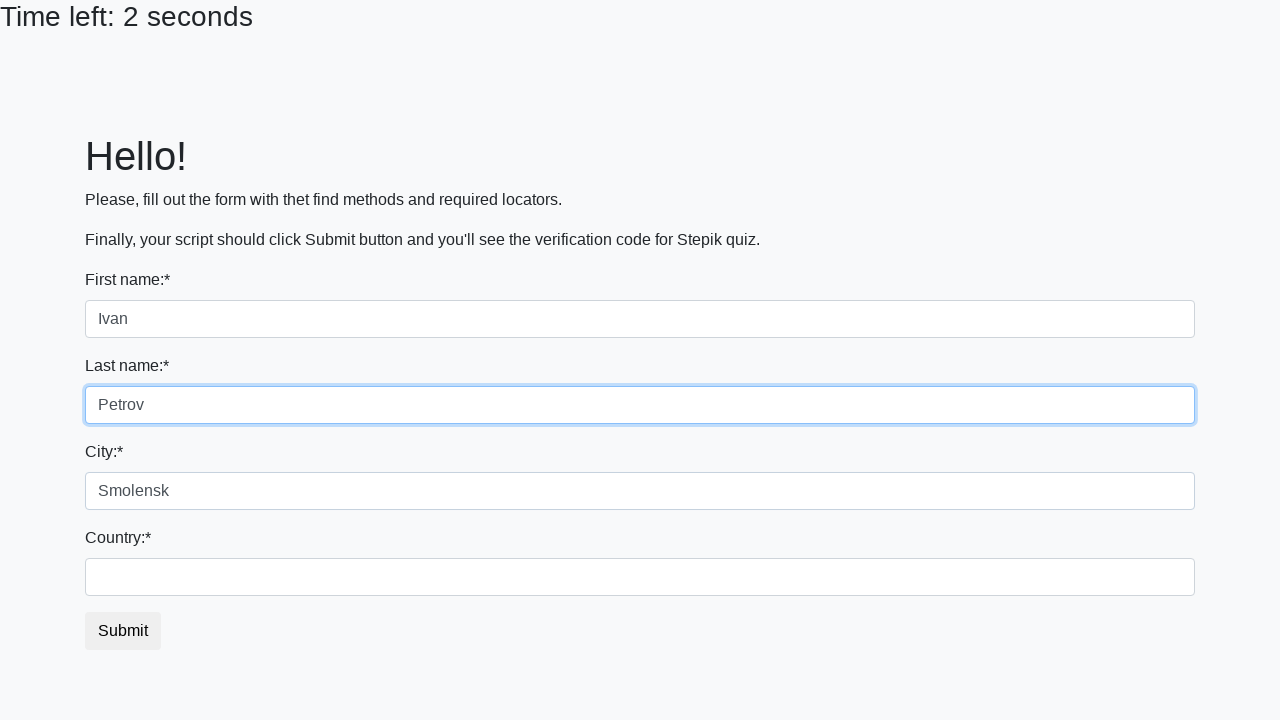

Filled country field with 'Russia' on #country
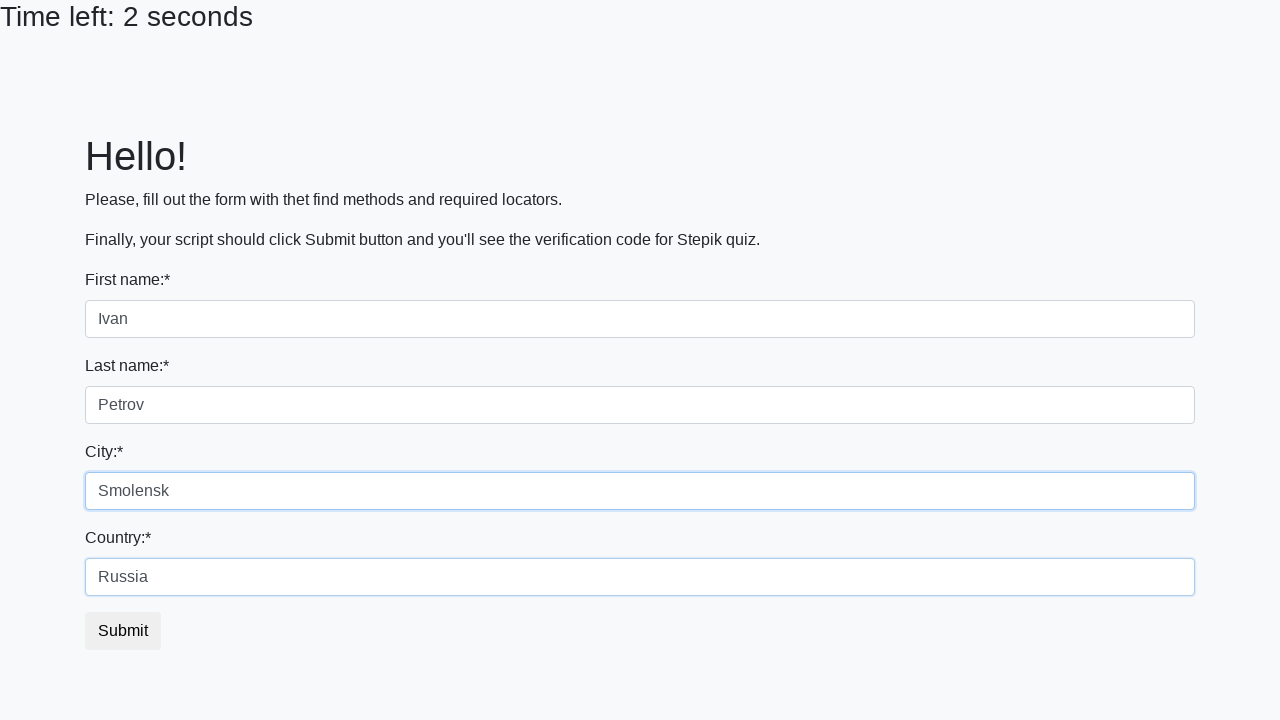

Clicked submit button to complete form submission at (123, 631) on button.btn
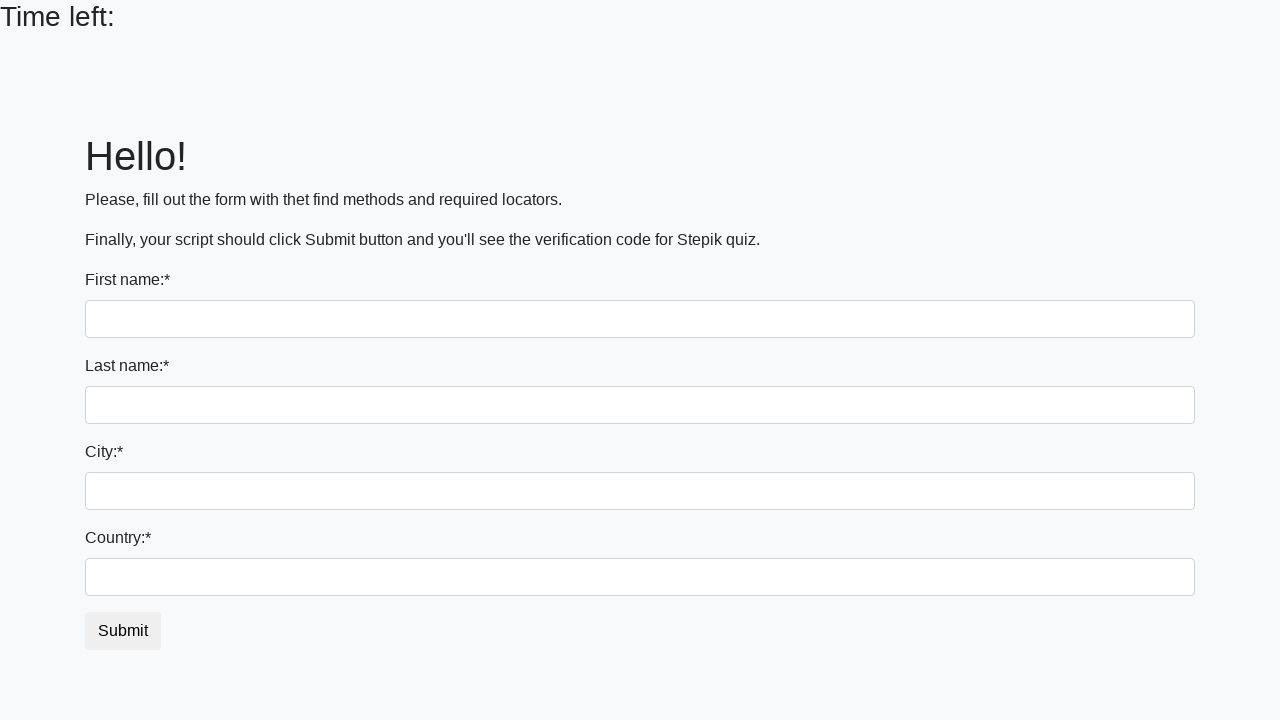

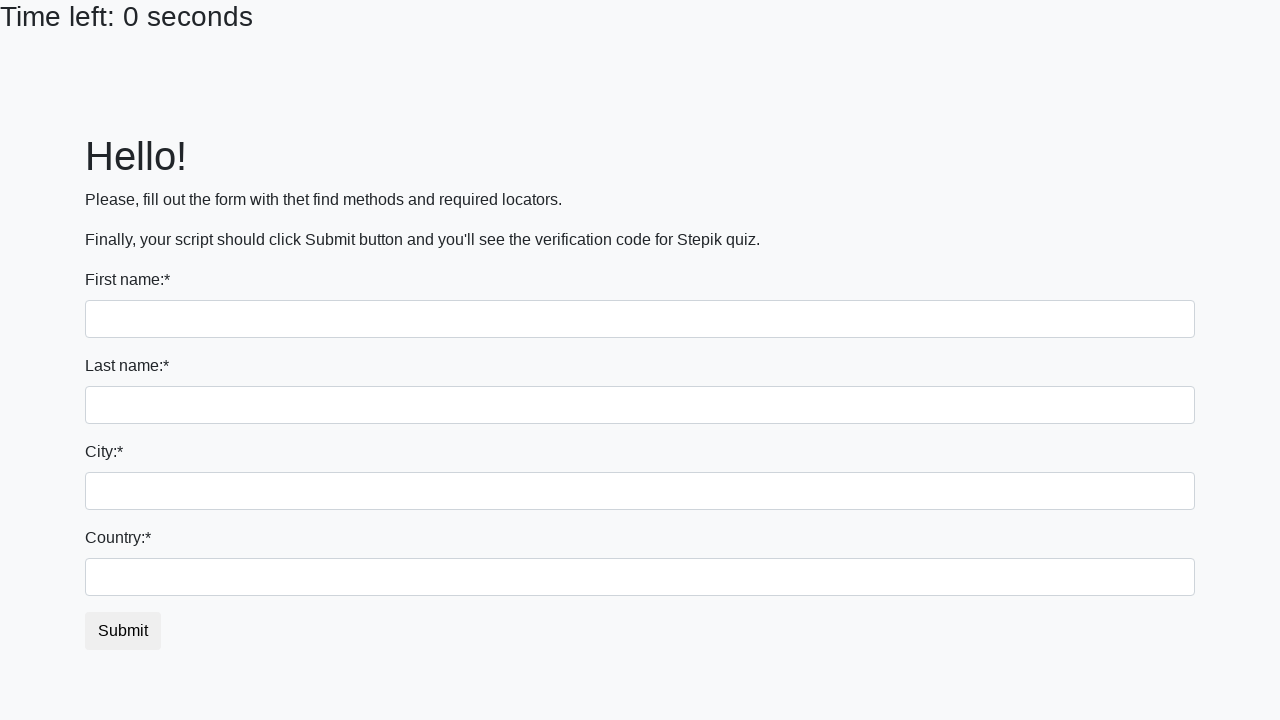